Tests multiple windows functionality by navigating to the Multiple Windows page and clicking a link that opens a new browser window.

Starting URL: http://the-internet.herokuapp.com/

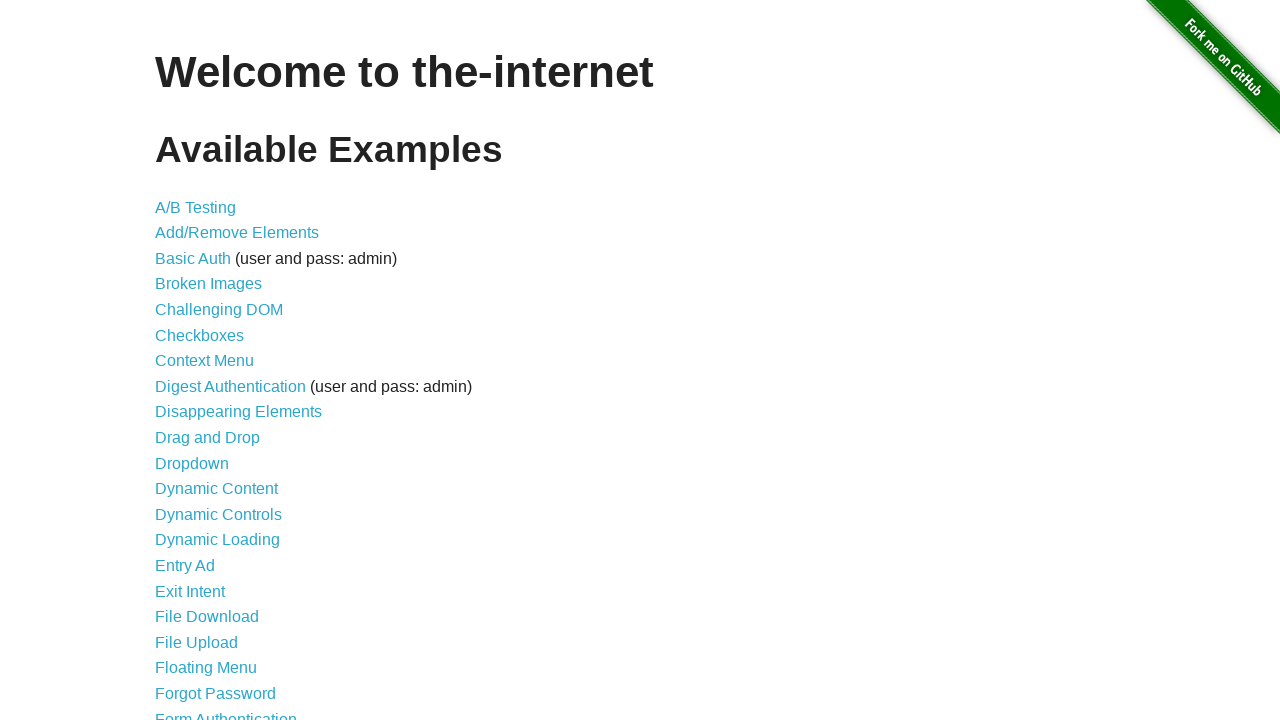

Clicked on Multiple Windows link at (218, 369) on xpath=//a[contains(.,'Multiple Windows')]
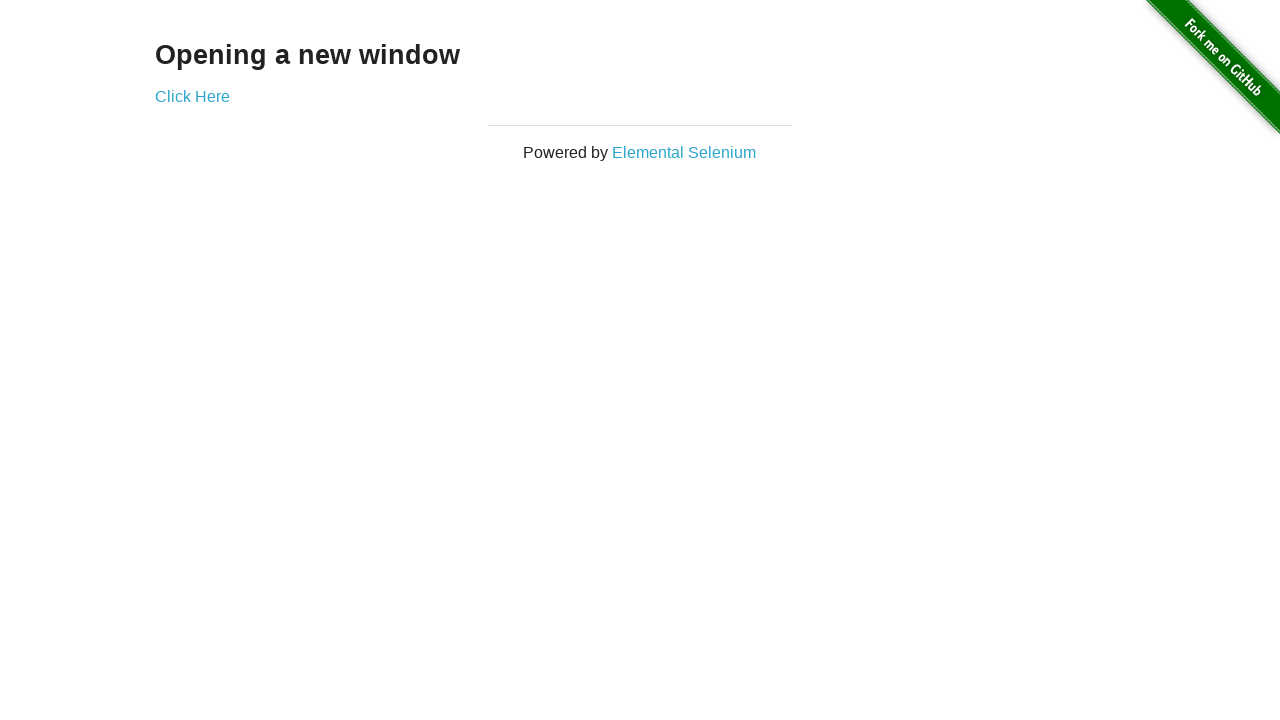

Multiple Windows page loaded and Click Here link is visible
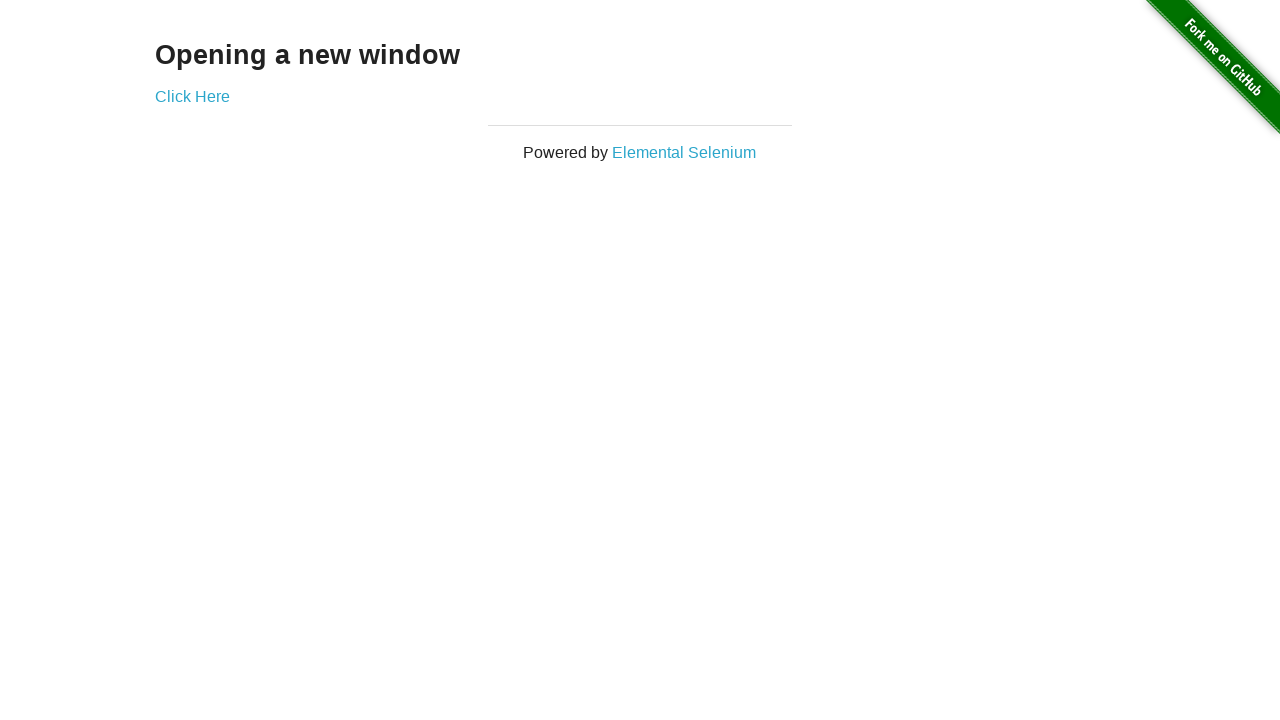

Clicked the link that opens a new window at (192, 96) on xpath=//a[contains(.,'Click Here')]
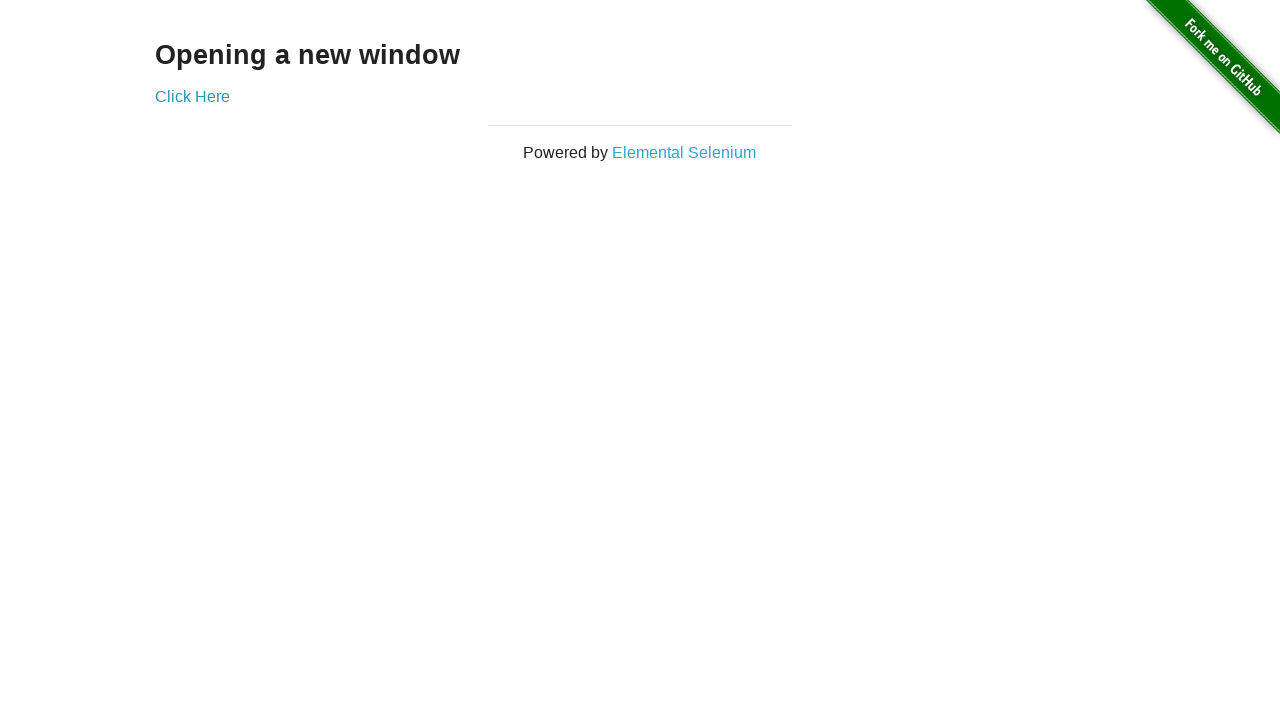

Waited for new window to open
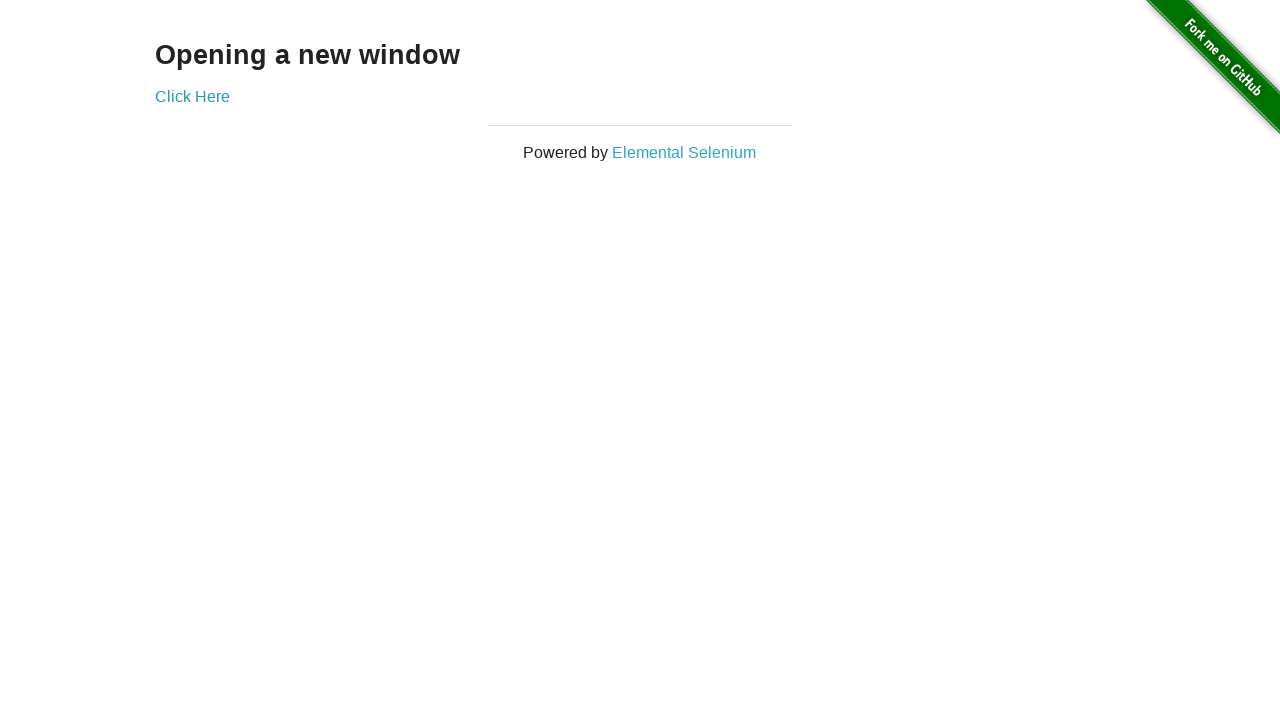

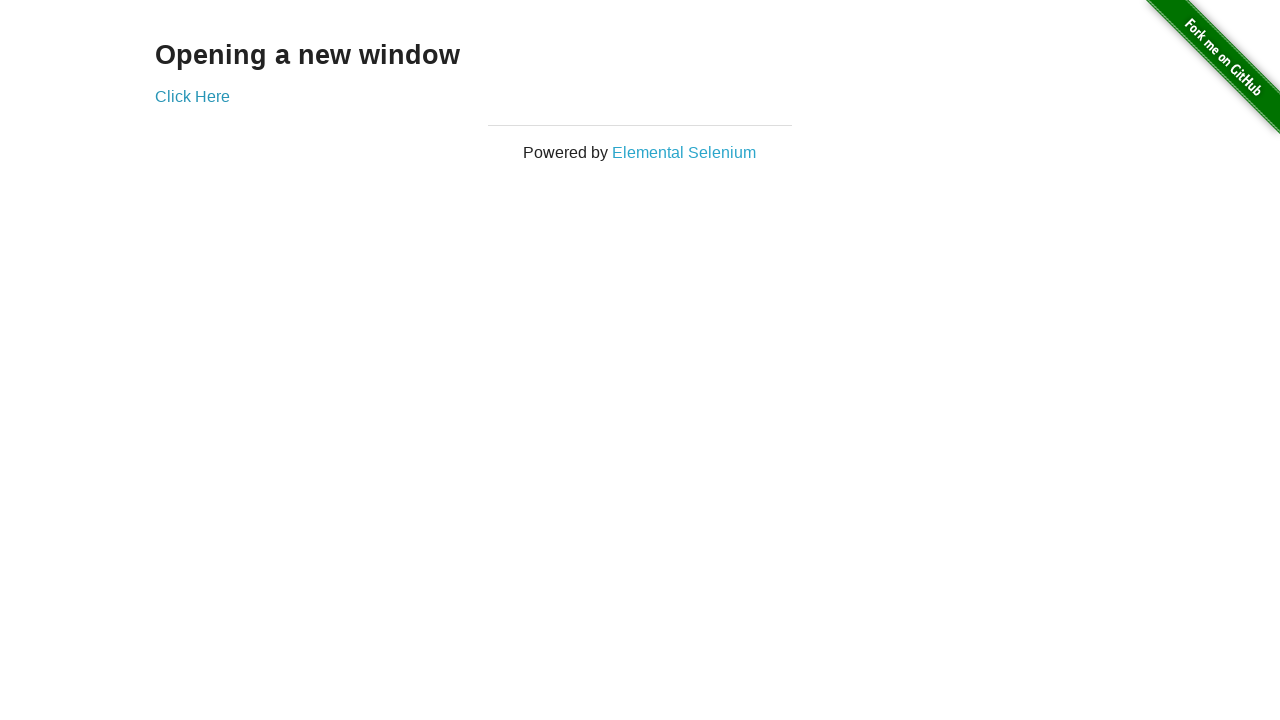